Tests that an error message is displayed when attempting to login with username but no password

Starting URL: https://www.saucedemo.com

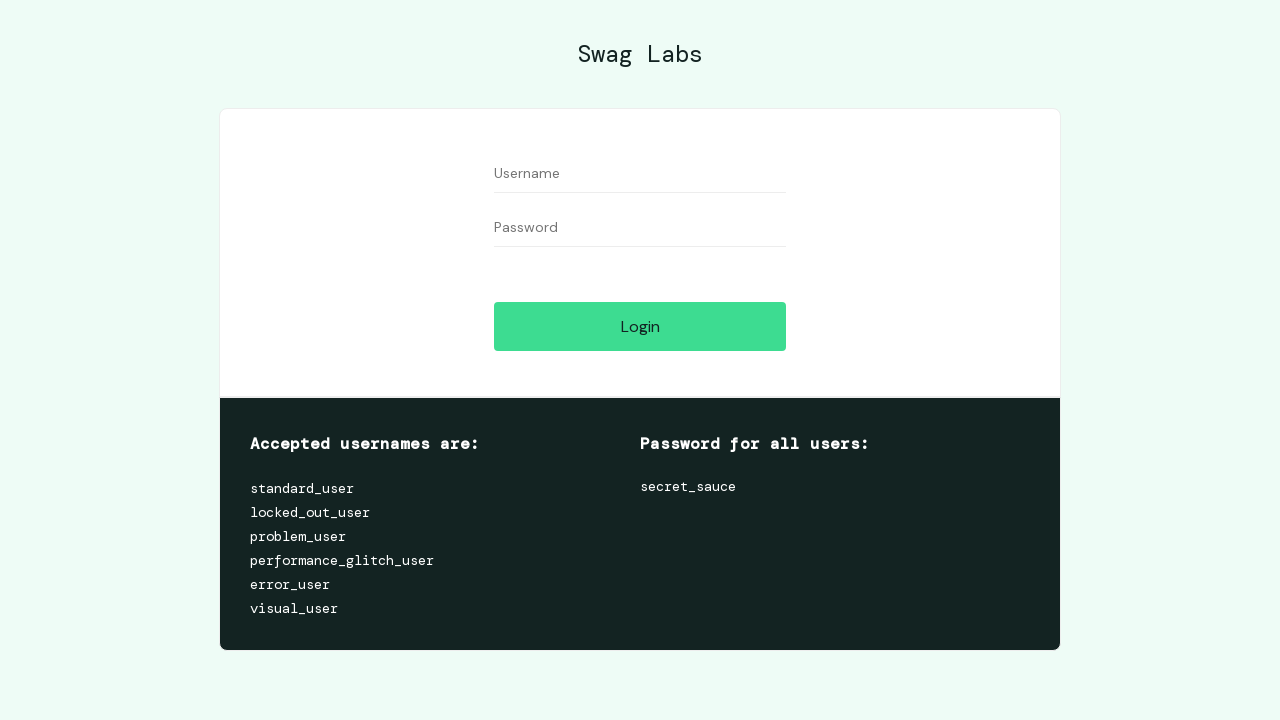

Navigated to Sauce Labs login page
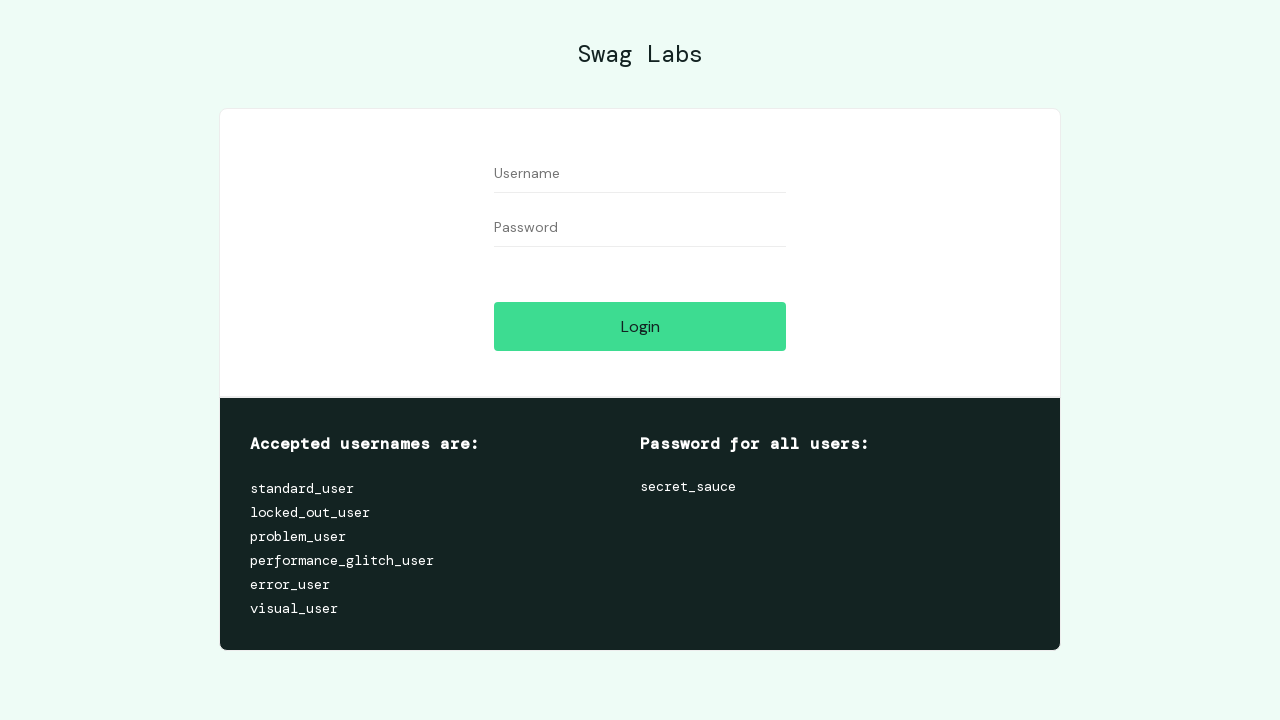

Filled username field with 'standard_user' on #user-name
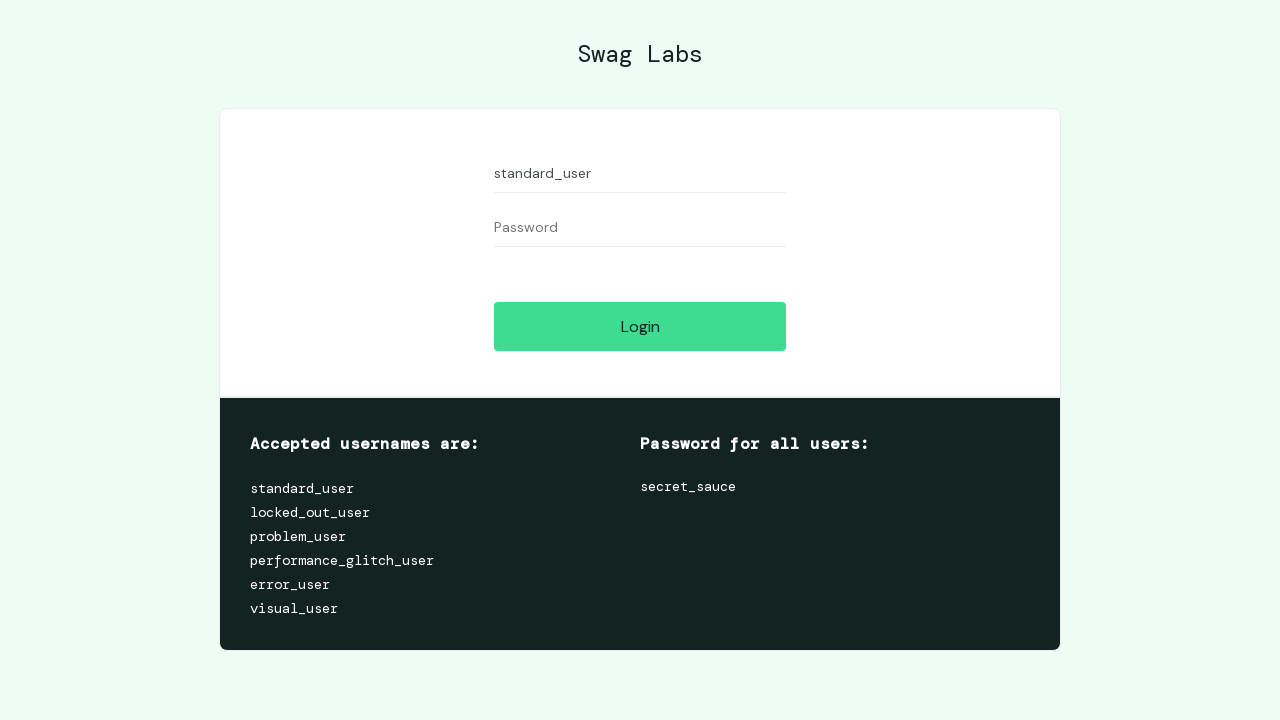

Clicked login button without entering password at (640, 326) on #login-button
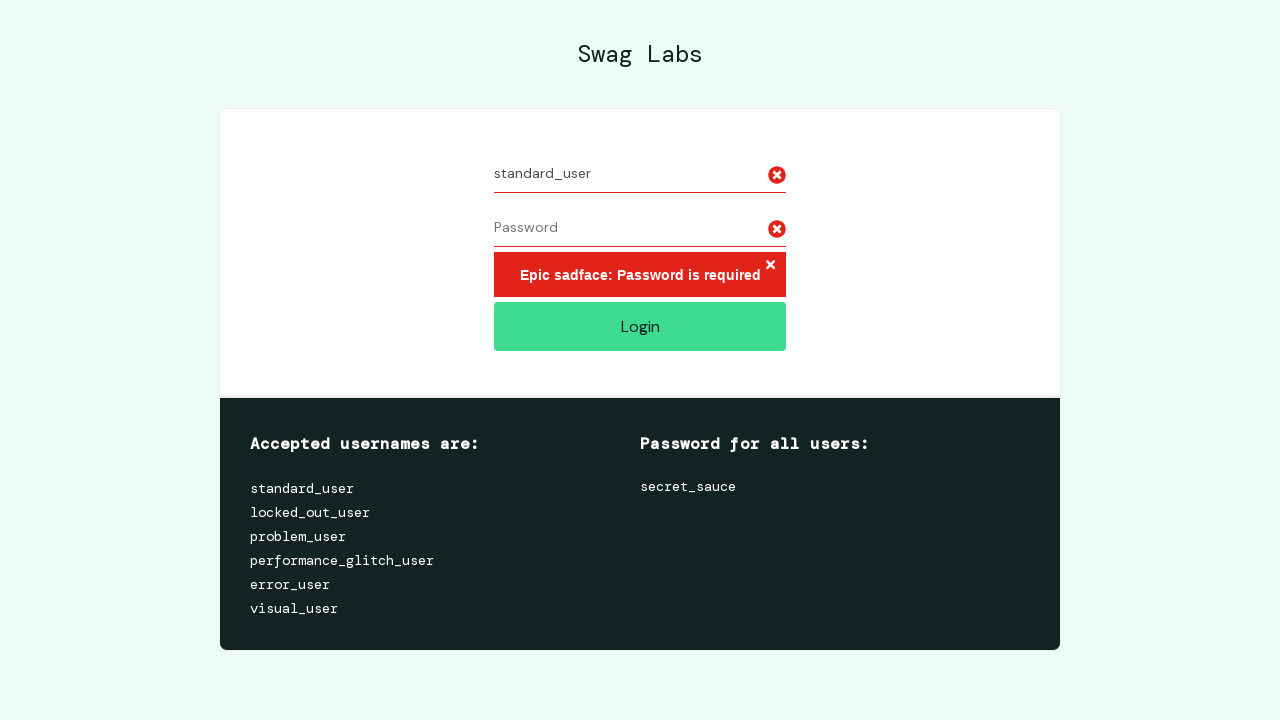

Error message 'Password is required' appeared on login page
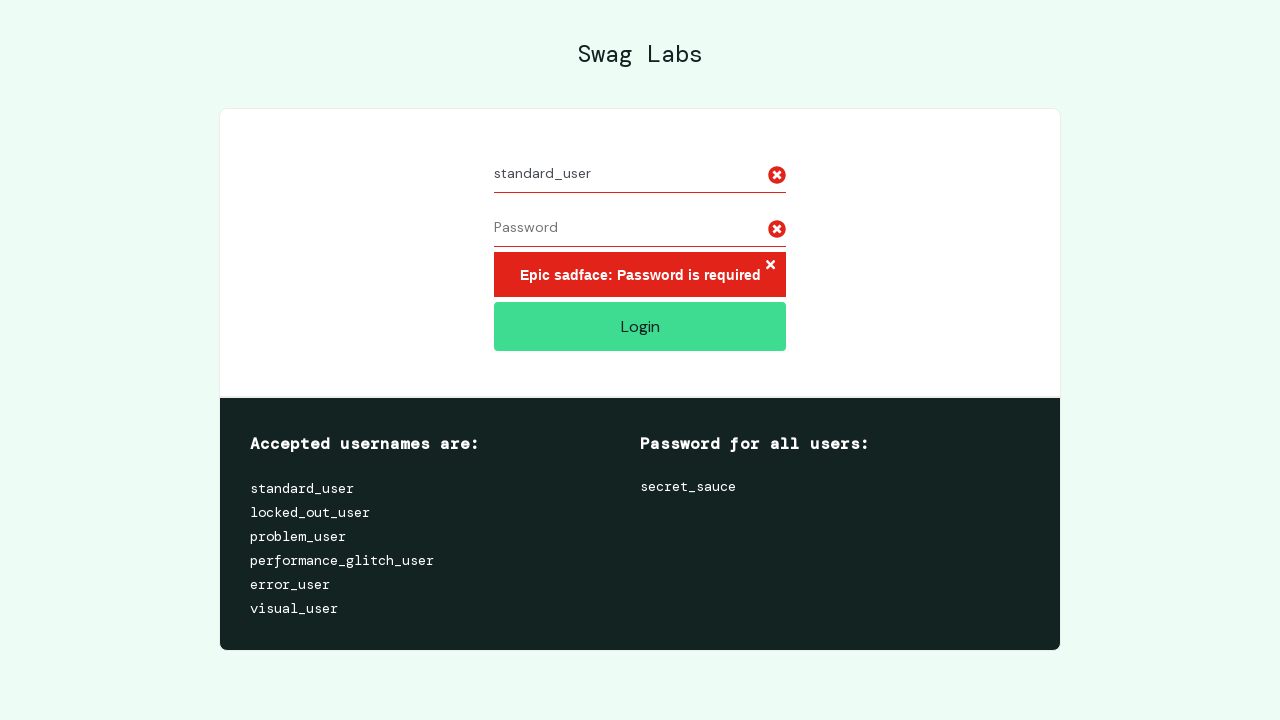

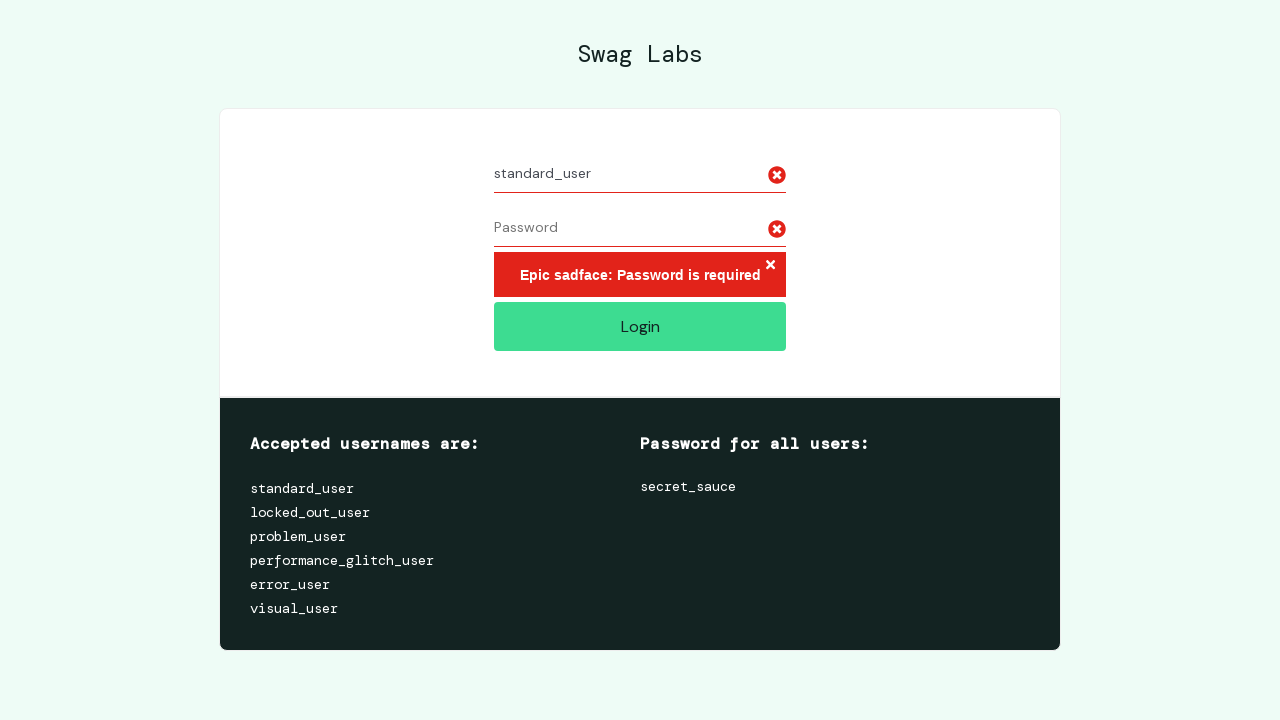